Tests drag and drop functionality on jQuery UI demo page by dragging an element from source to destination, then navigating to the Selectable page

Starting URL: https://jqueryui.com/droppable/

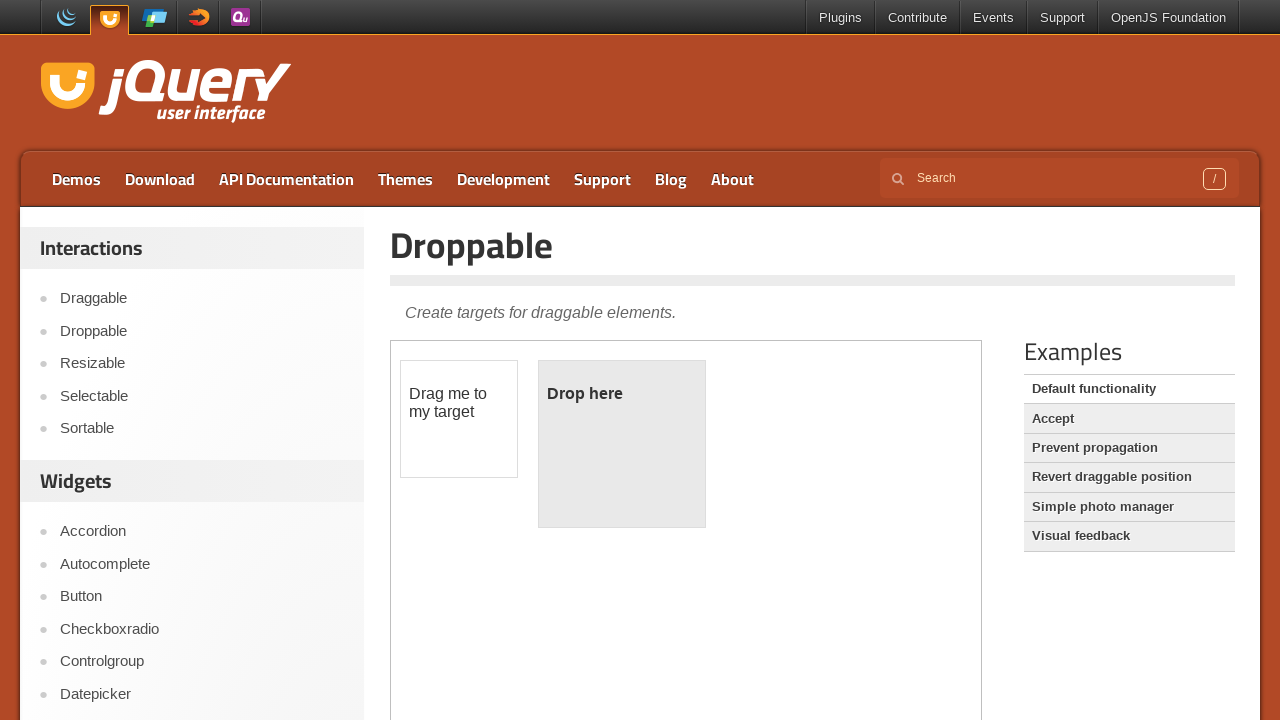

Located iframe containing drag and drop elements
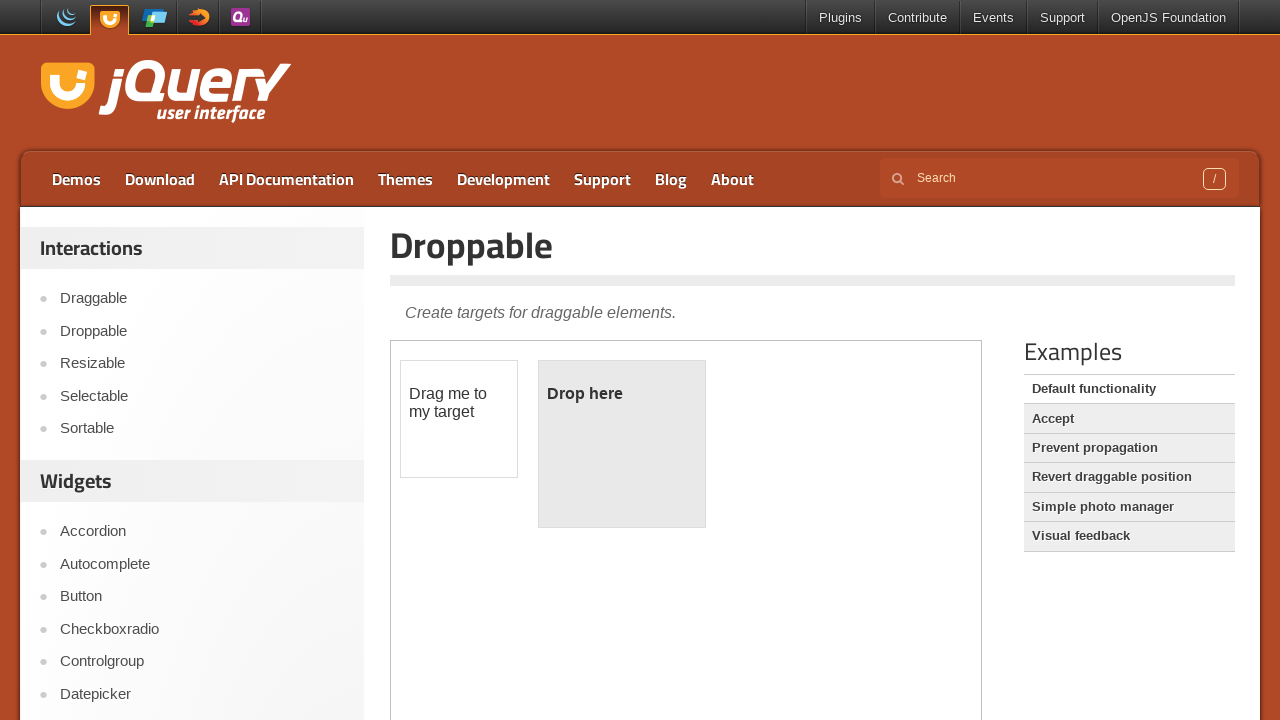

Located draggable element
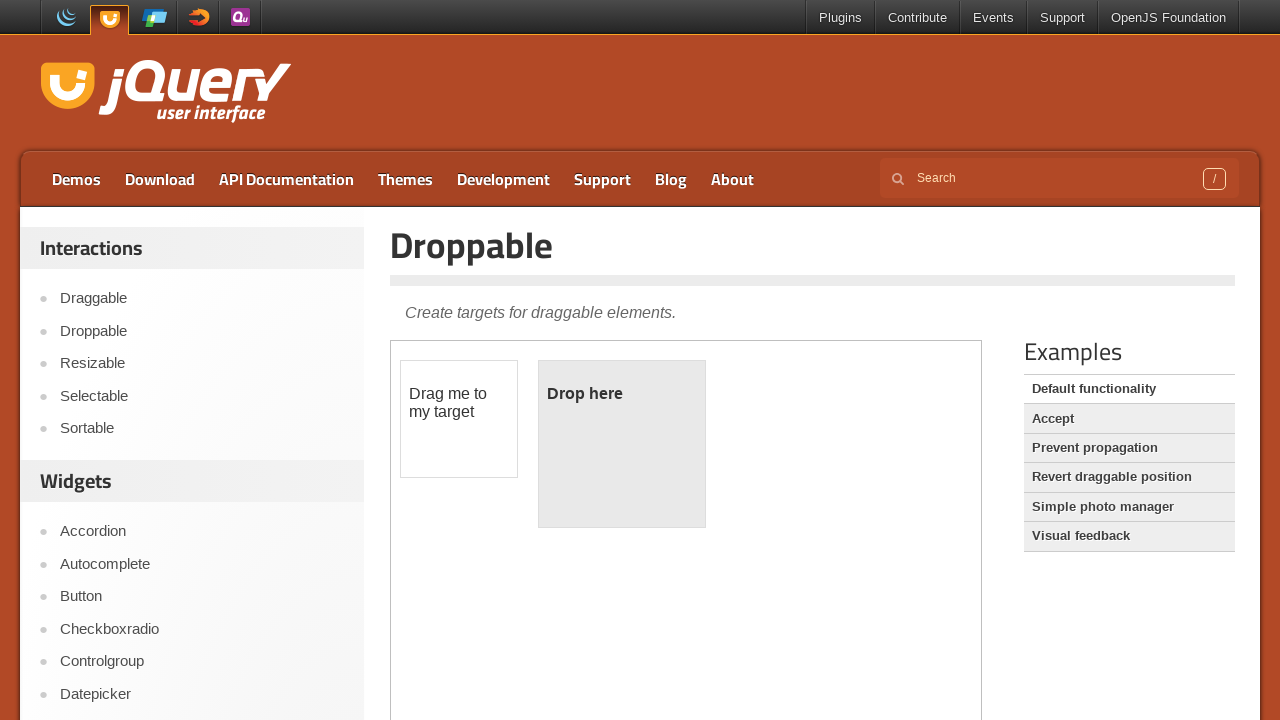

Located droppable element
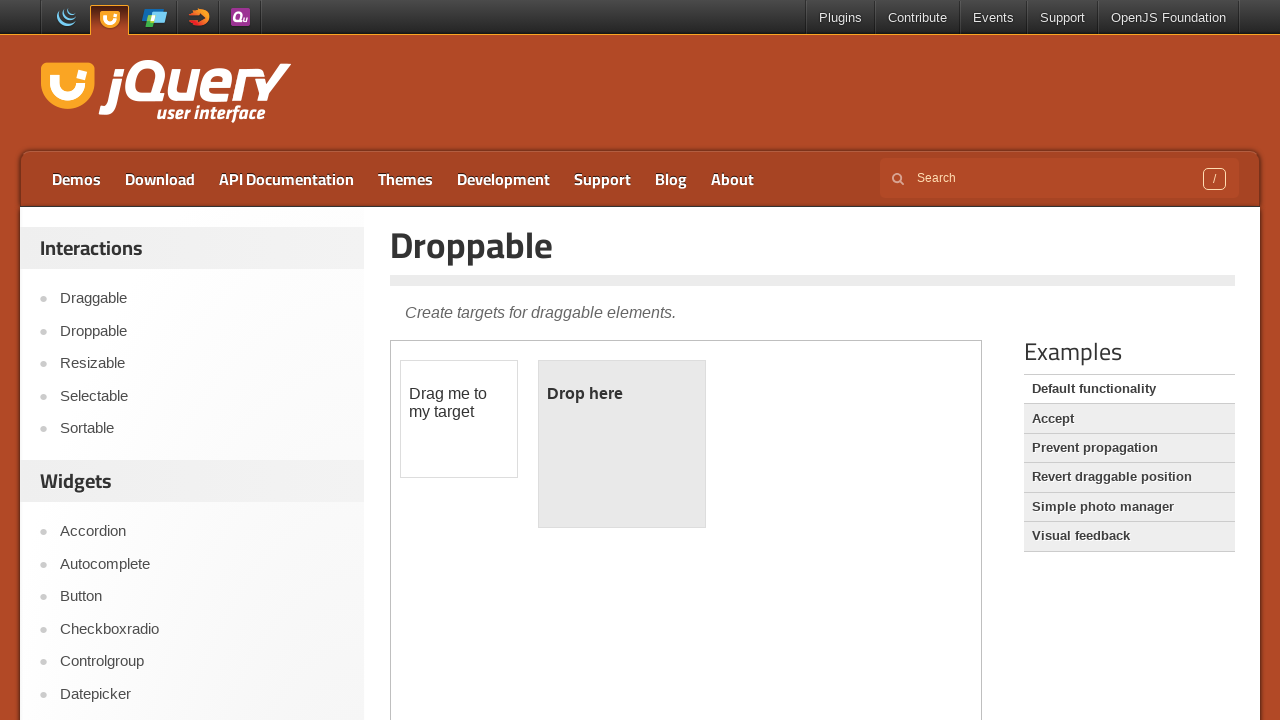

Dragged element from source to destination at (622, 444)
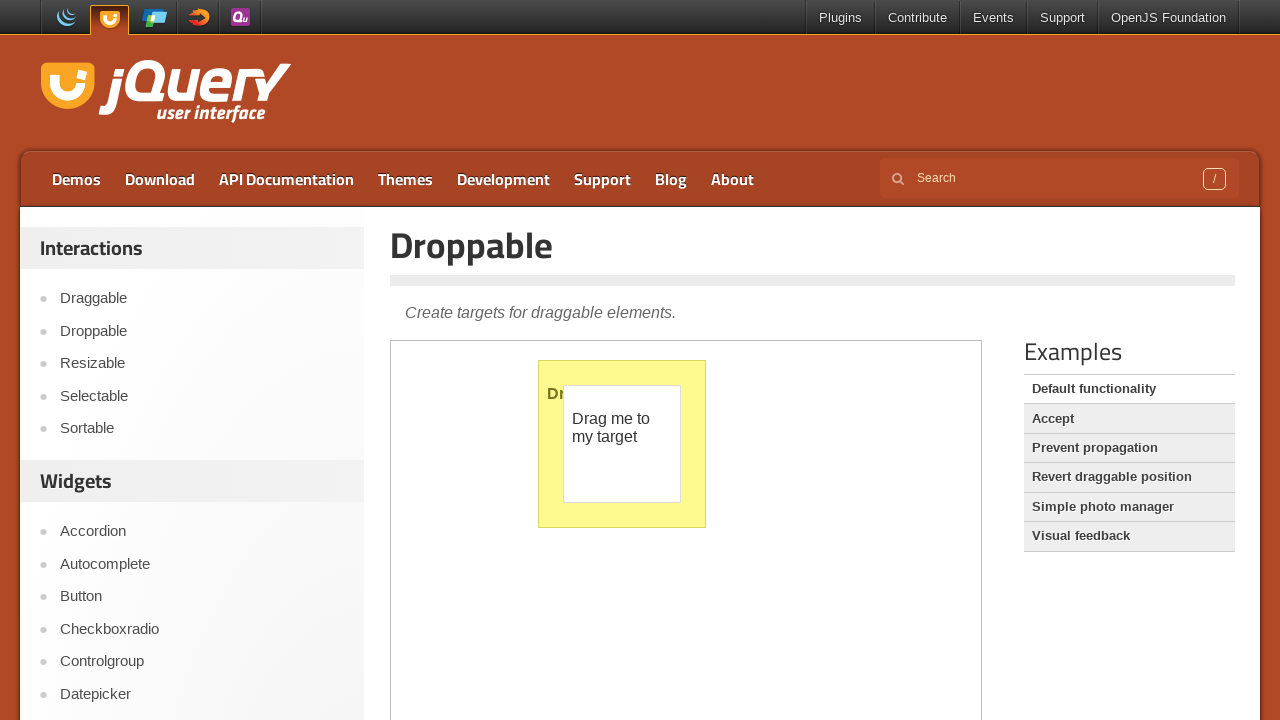

Waited 1 second for drag and drop to complete
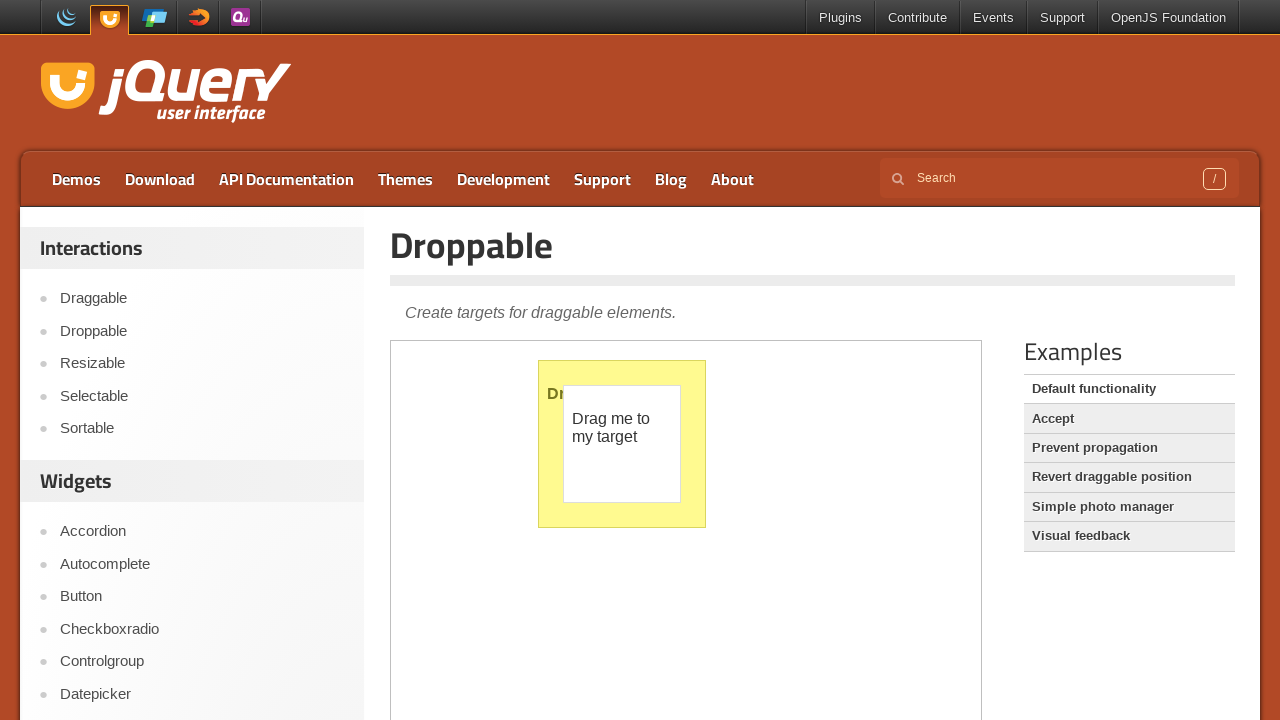

Clicked on Selectable link to navigate to next page at (202, 396) on a:text('Selectable')
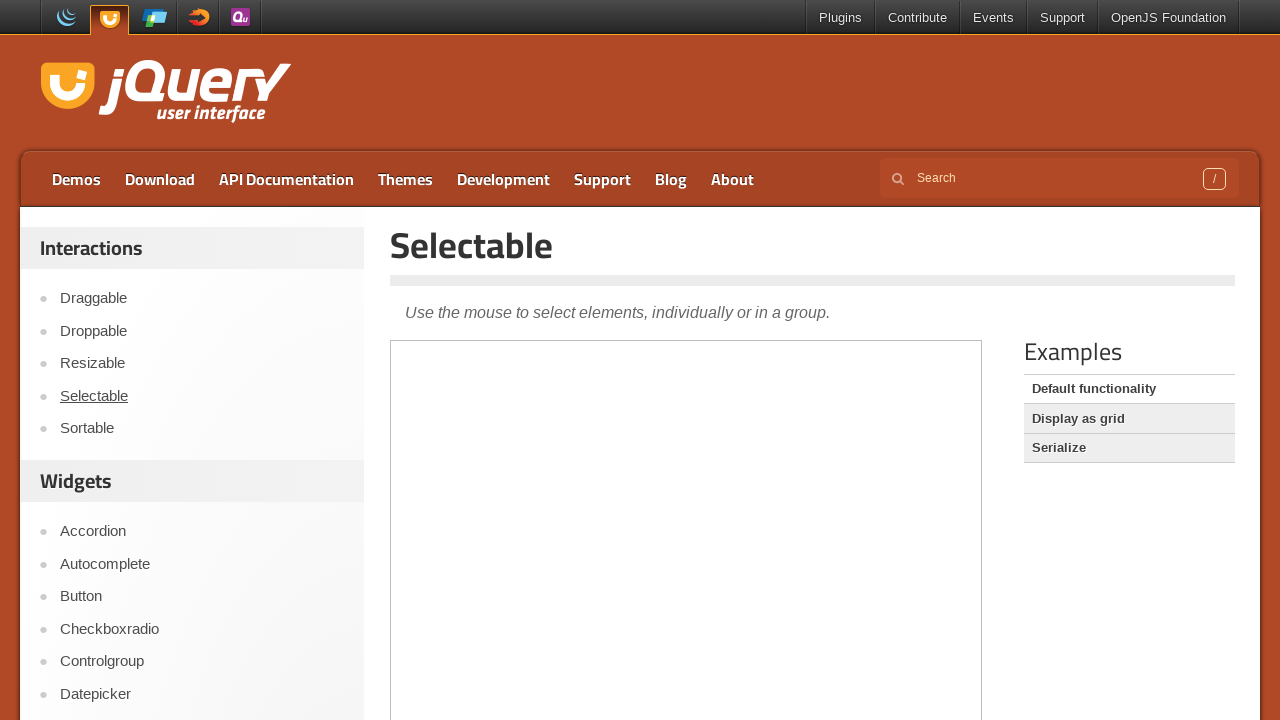

Waited for page load to complete (networkidle state)
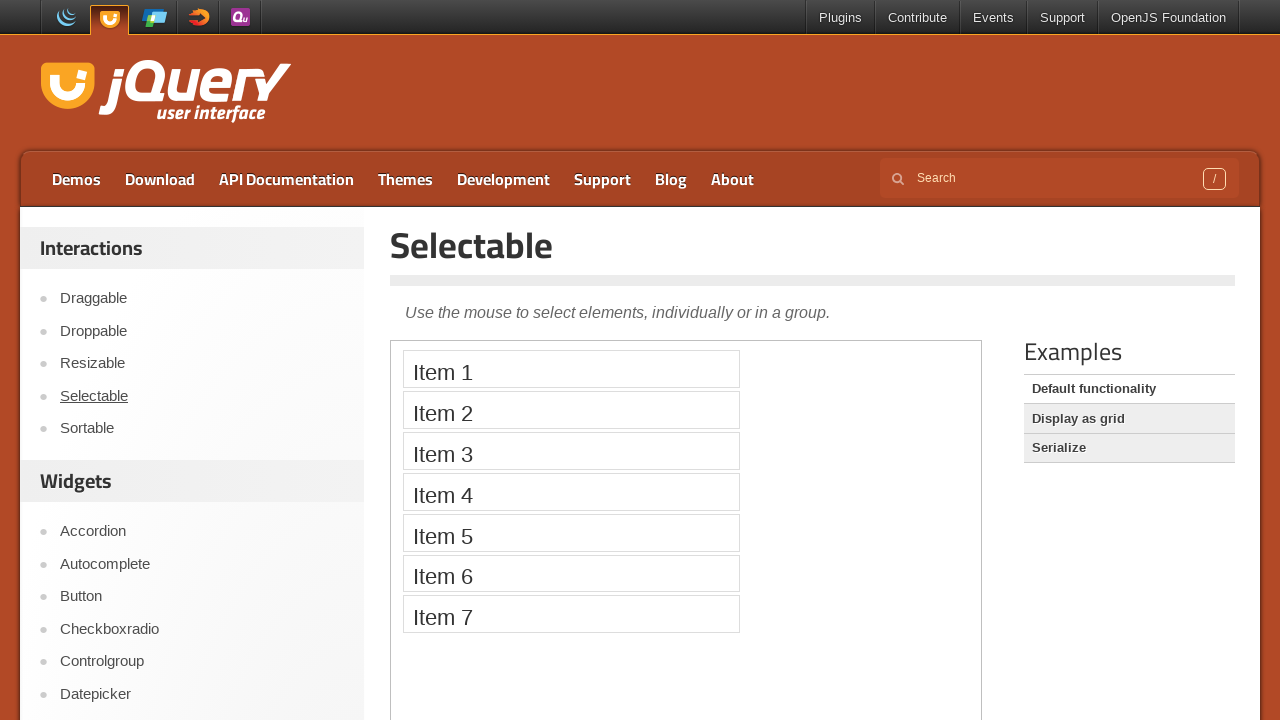

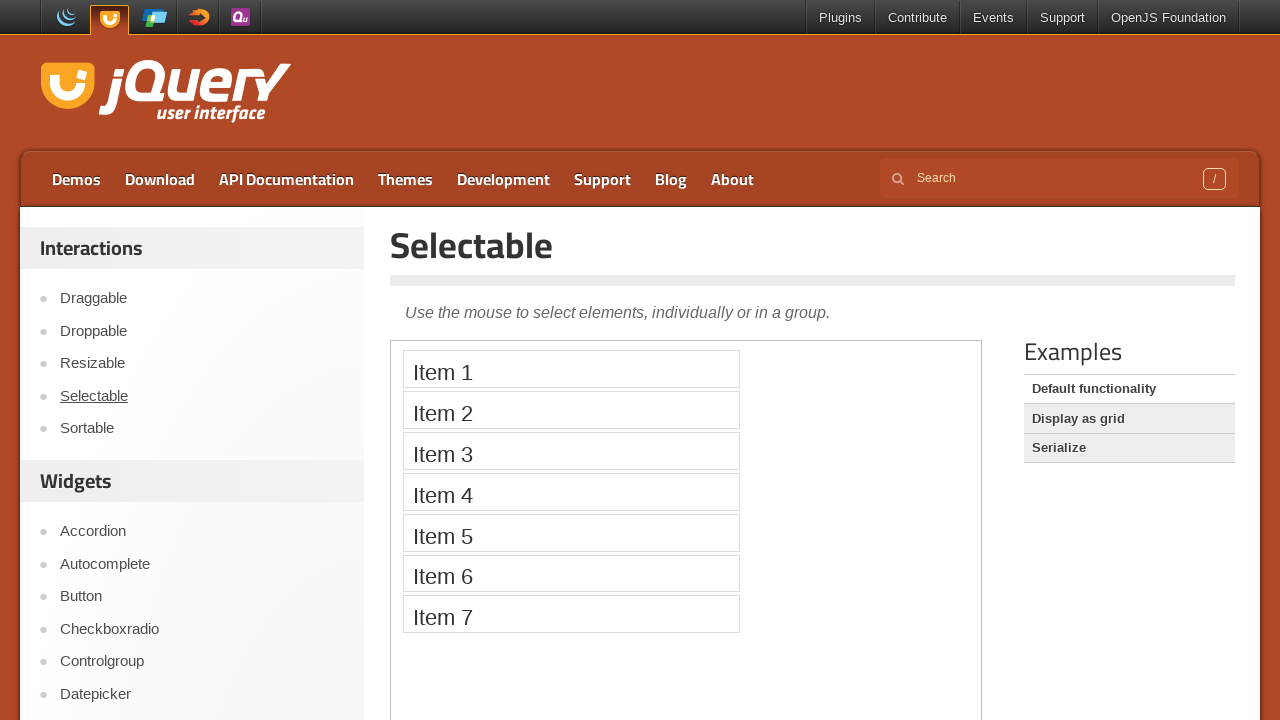